Tests division functionality on the calculator by computing 4000 / 200

Starting URL: https://www.calculator.net/

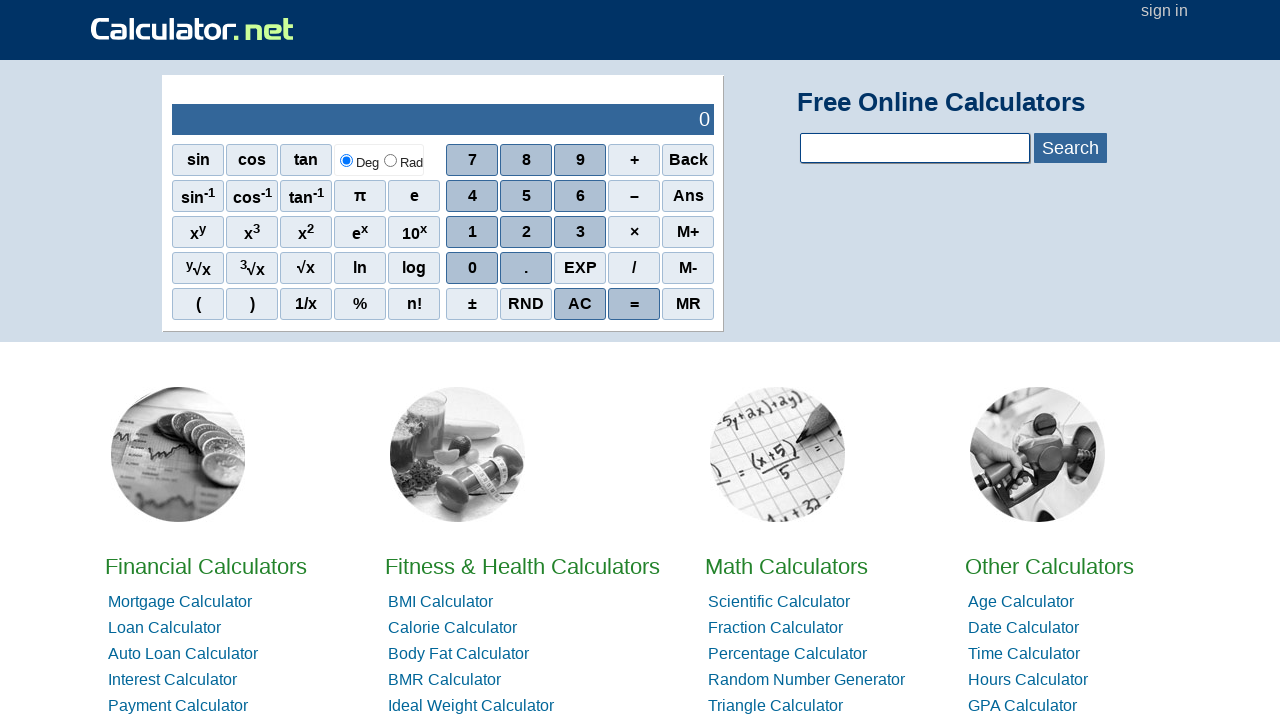

Clicked 4 to start entering 4000 at (472, 196) on xpath=//span[contains(text(),'4')]
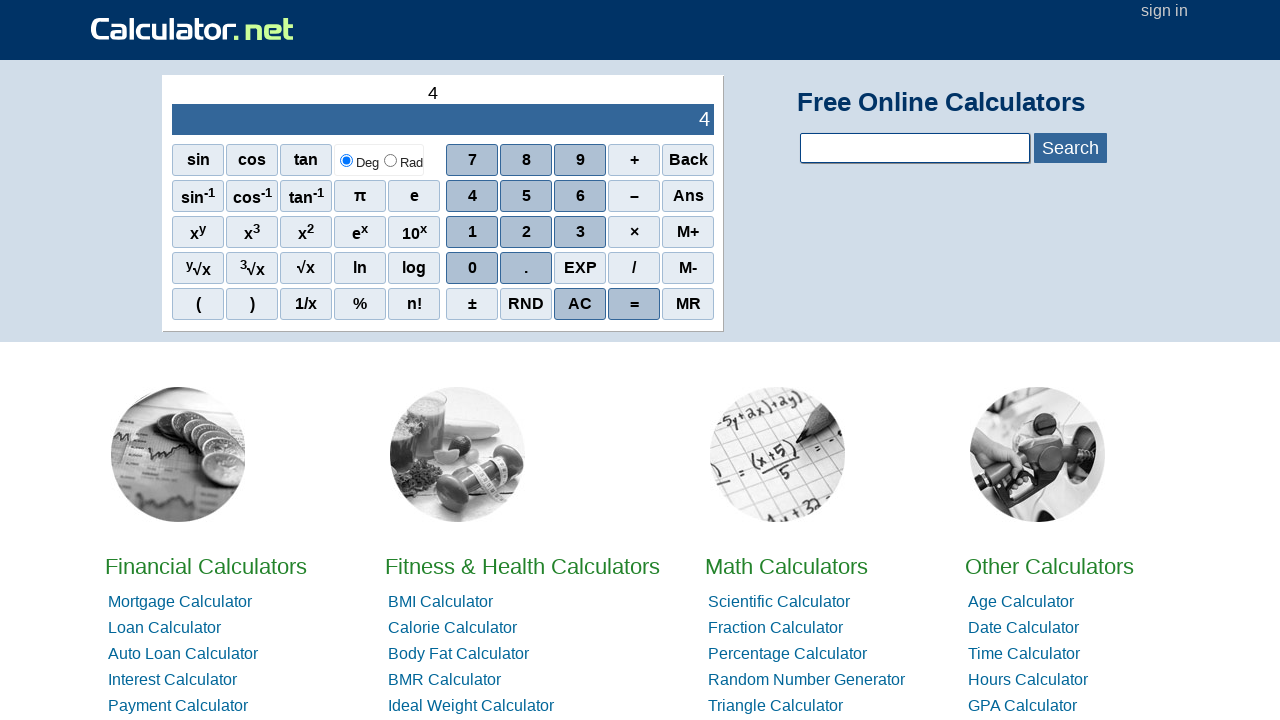

Clicked 0 first time at (472, 268) on xpath=//tbody/tr[2]/td[2]/div[1]/div[4]/span[1]
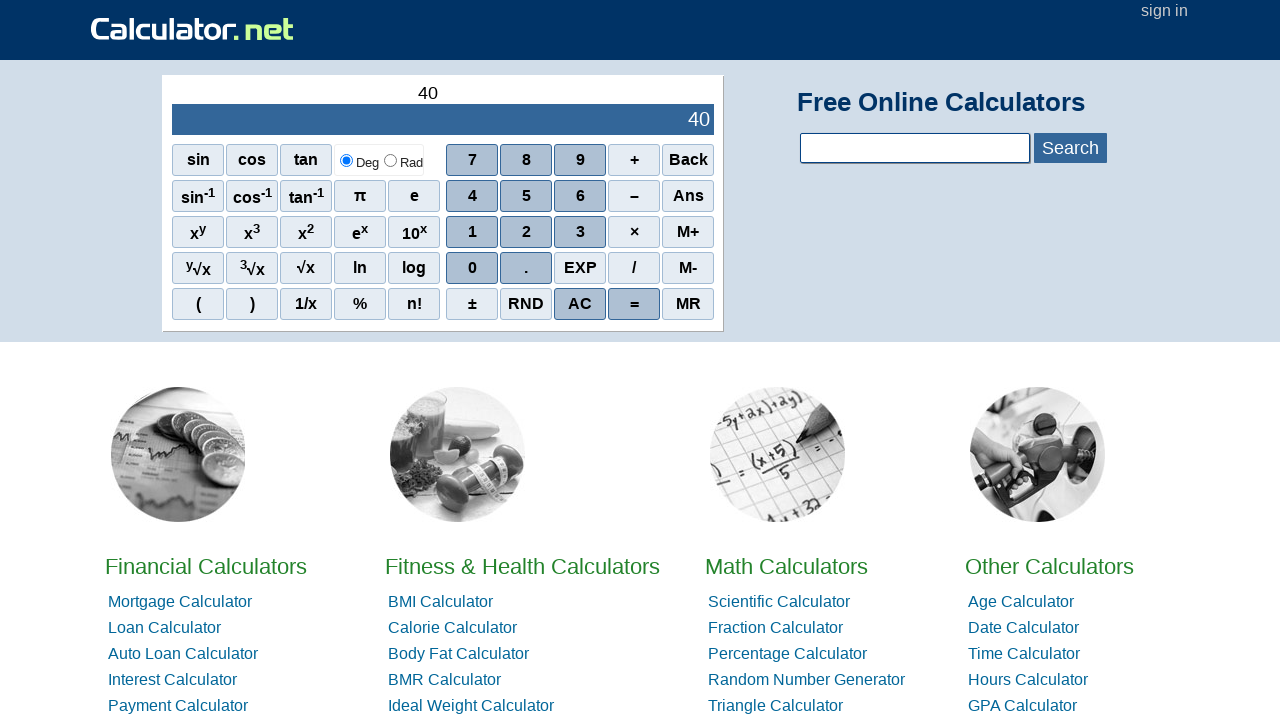

Clicked 0 second time at (472, 268) on xpath=//tbody/tr[2]/td[2]/div[1]/div[4]/span[1]
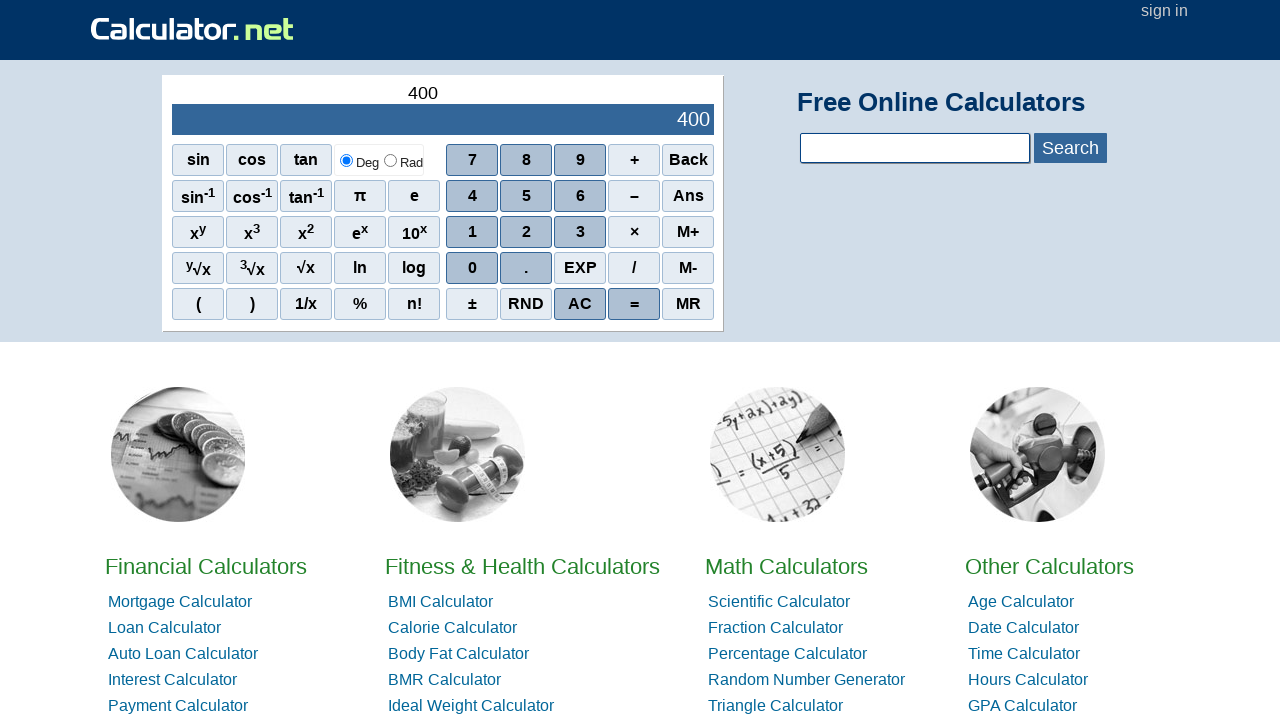

Clicked 0 third time to complete 4000 at (472, 268) on xpath=//tbody/tr[2]/td[2]/div[1]/div[4]/span[1]
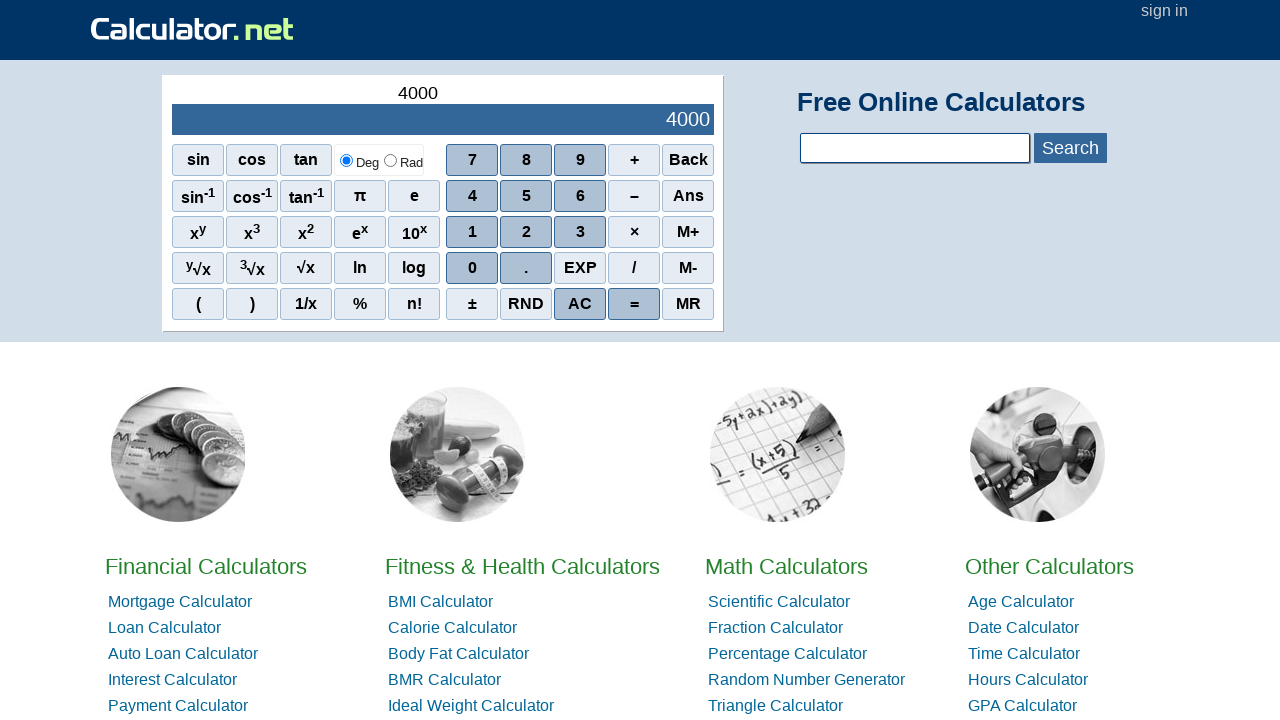

Clicked division operator at (634, 268) on xpath=//tbody/tr[2]/td[2]/div[1]/div[4]/span[4]
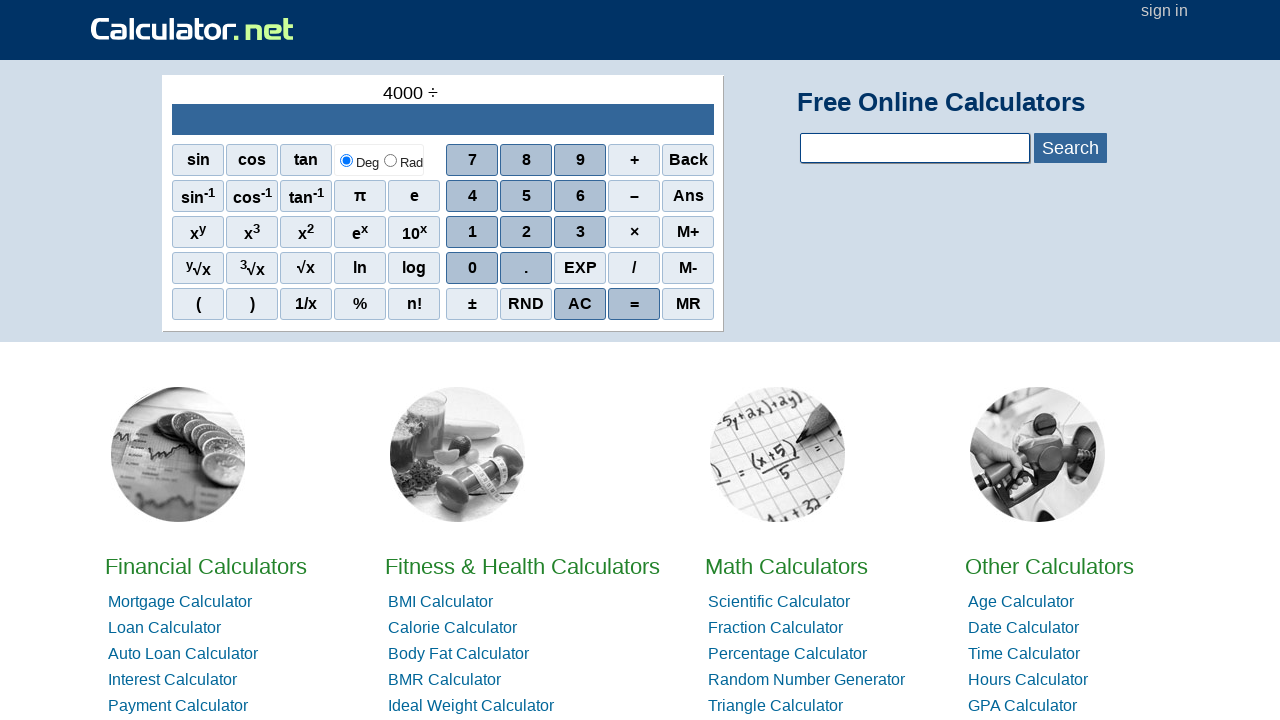

Clicked 2 to start entering 200 at (526, 232) on xpath=//span[contains(text(),'2')]
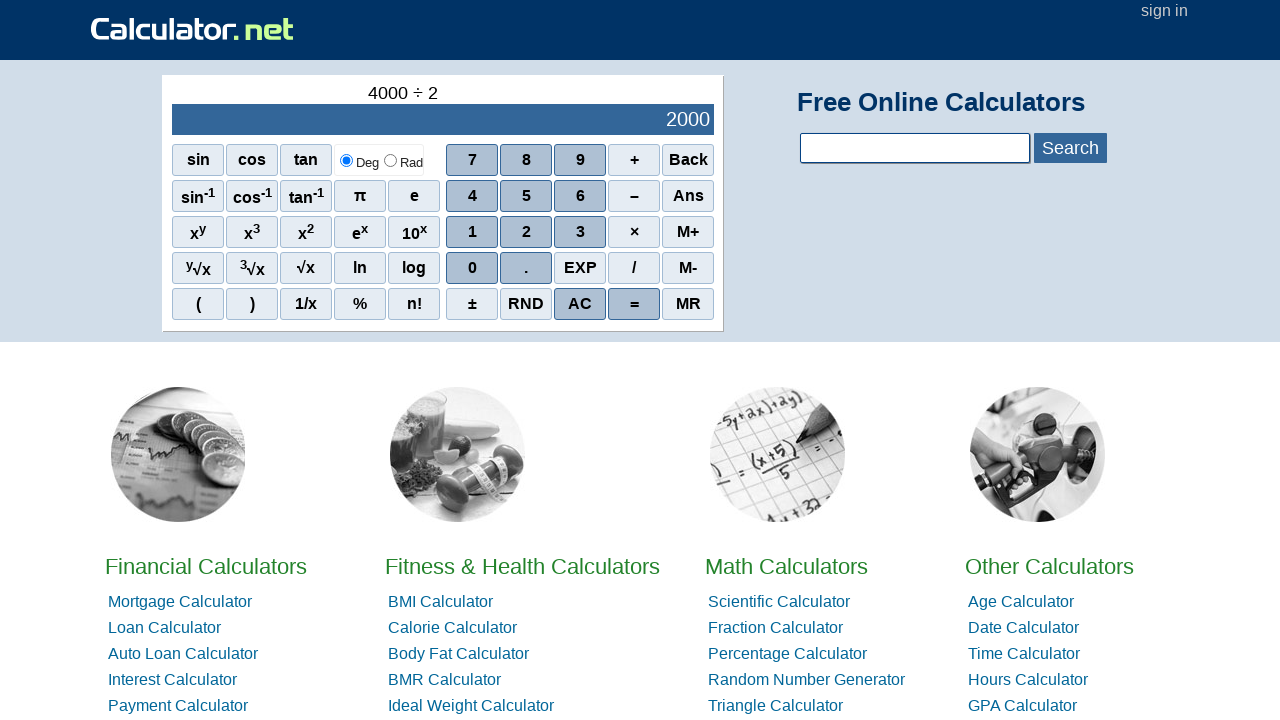

Clicked 0 first time in 200 at (472, 268) on xpath=//tbody/tr[2]/td[2]/div[1]/div[4]/span[1]
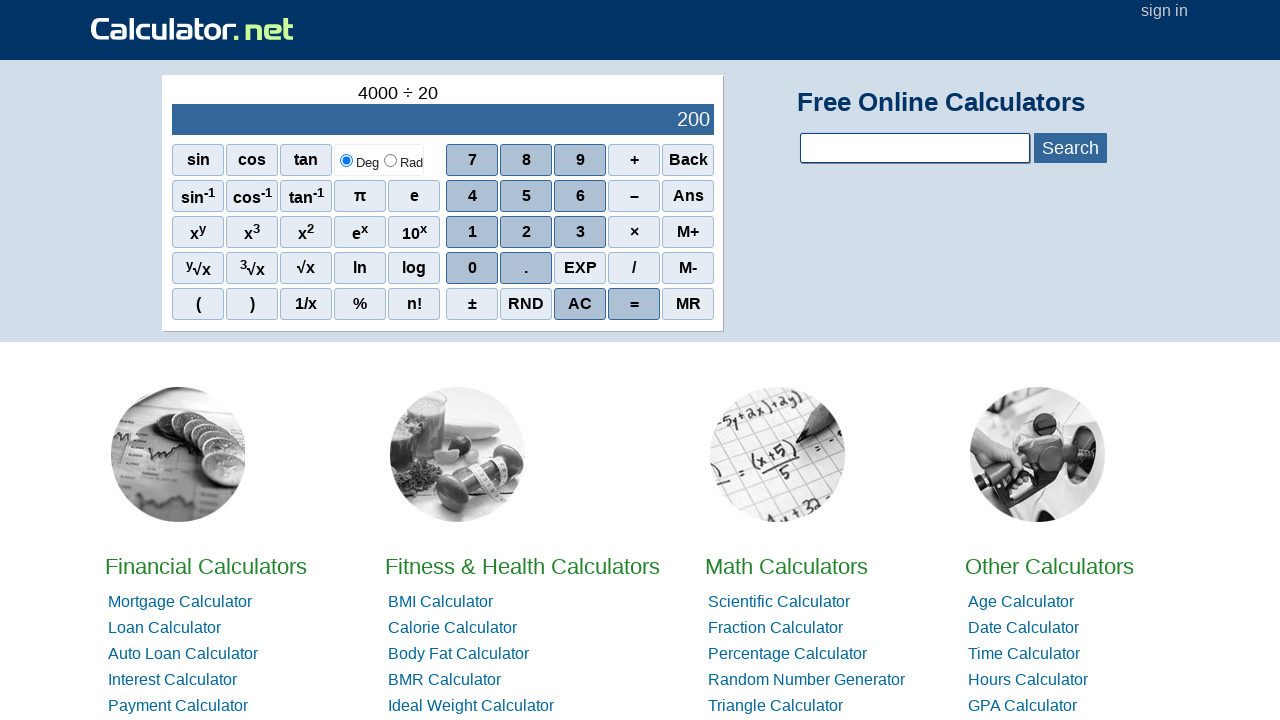

Clicked 0 second time to complete 200 at (472, 268) on xpath=//tbody/tr[2]/td[2]/div[1]/div[4]/span[1]
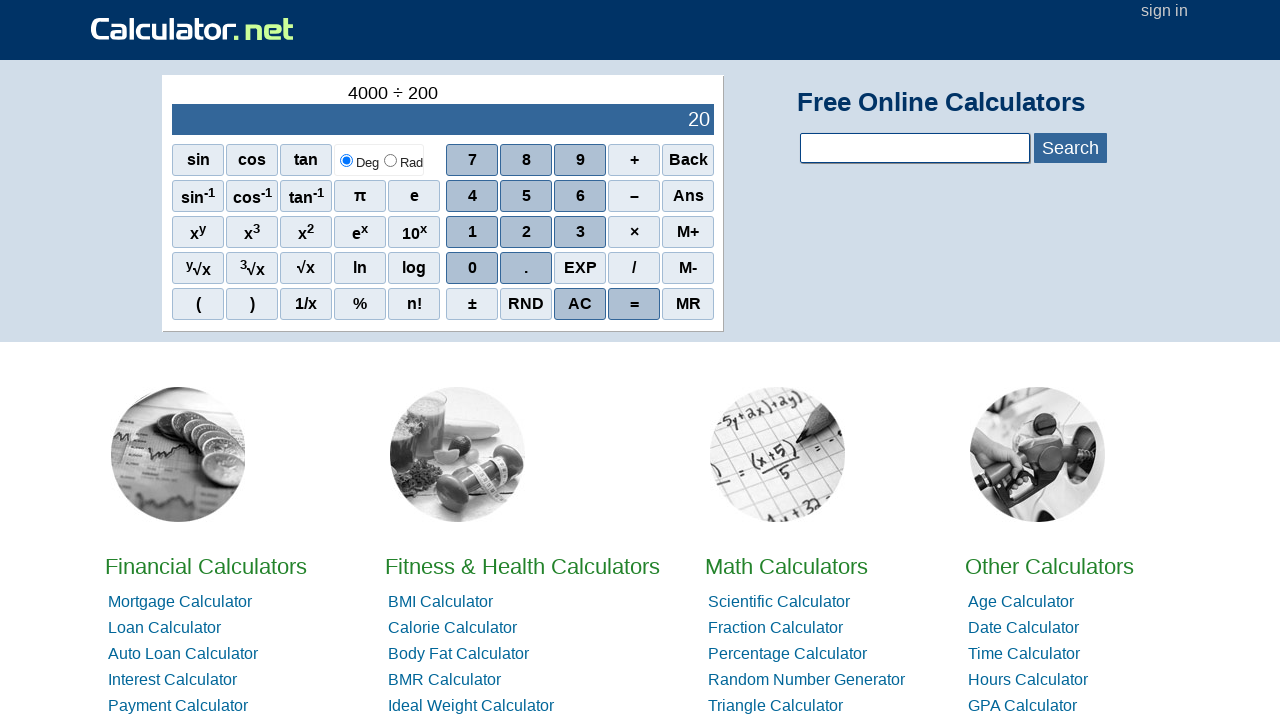

Clicked equals to compute division result of 4000 / 200 at (634, 304) on xpath=//span[contains(text(),'=')]
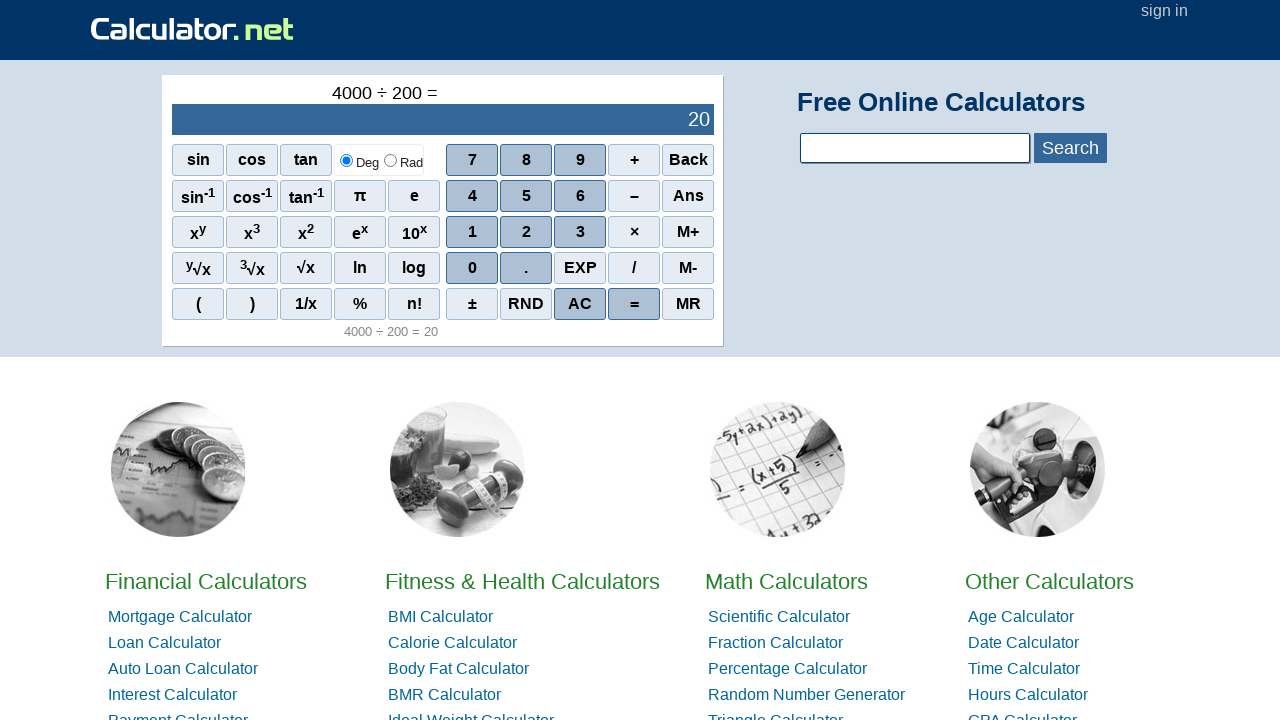

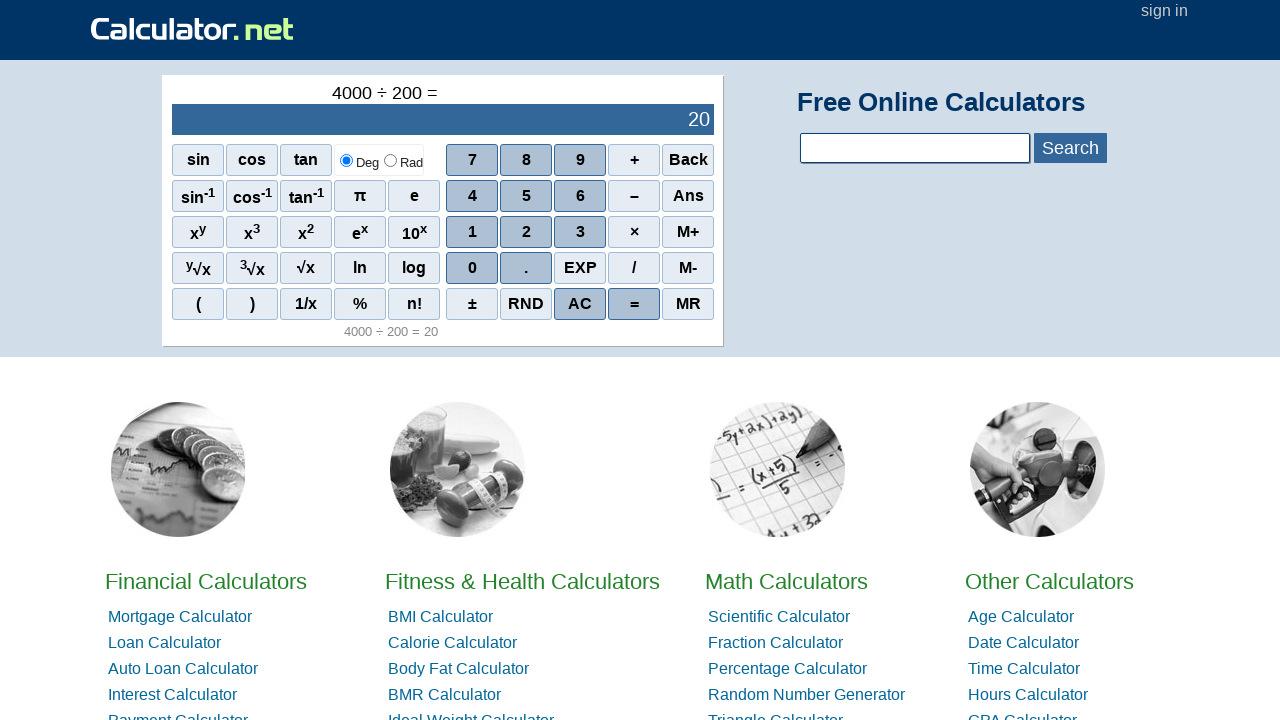